Tests browser window handling by clicking a button that opens a new message window, then switches between the windows to verify multiple windows are opened correctly.

Starting URL: https://demoqa.com/browser-windows

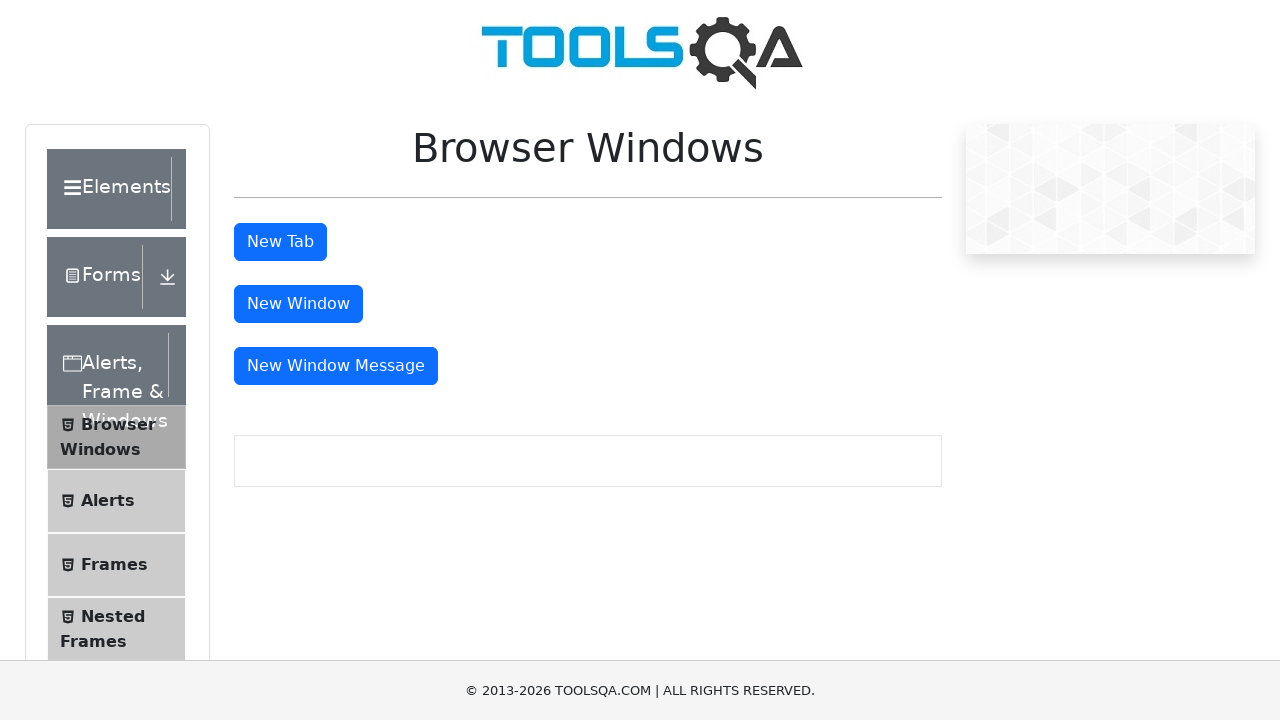

Scrolled down 400px to make button visible
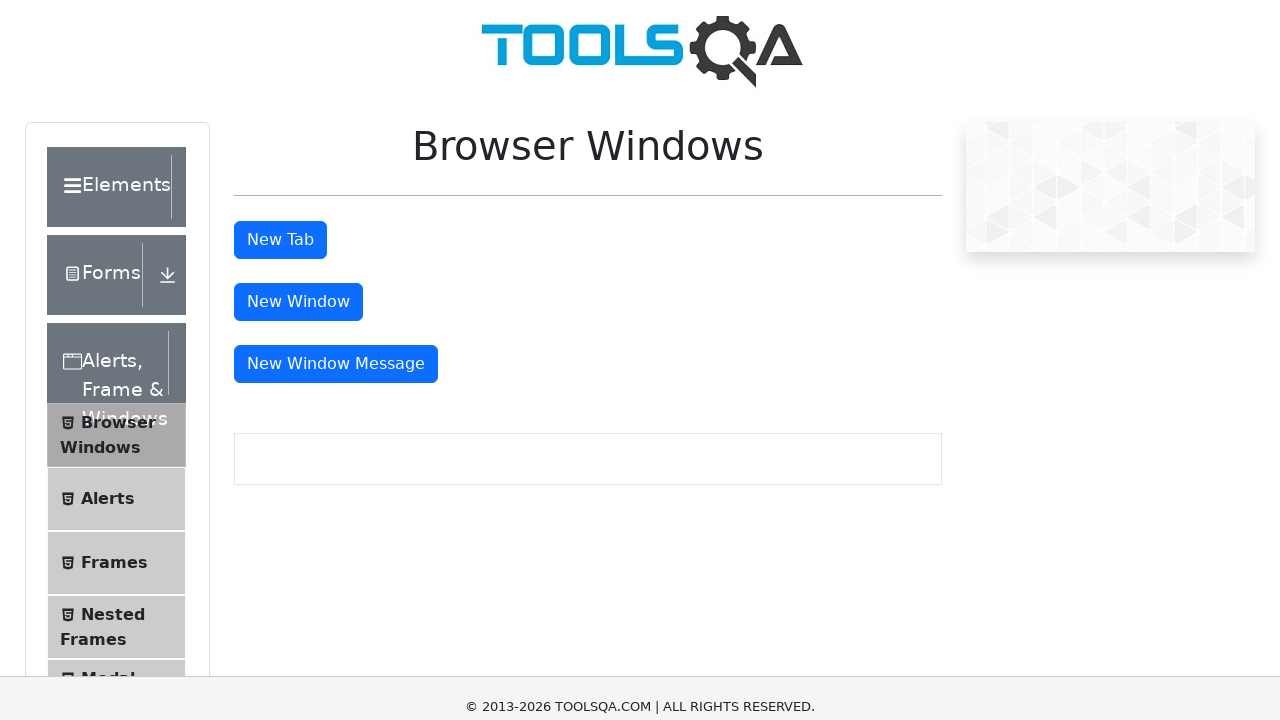

Clicked message window button to open new window at (336, 360) on #messageWindowButton
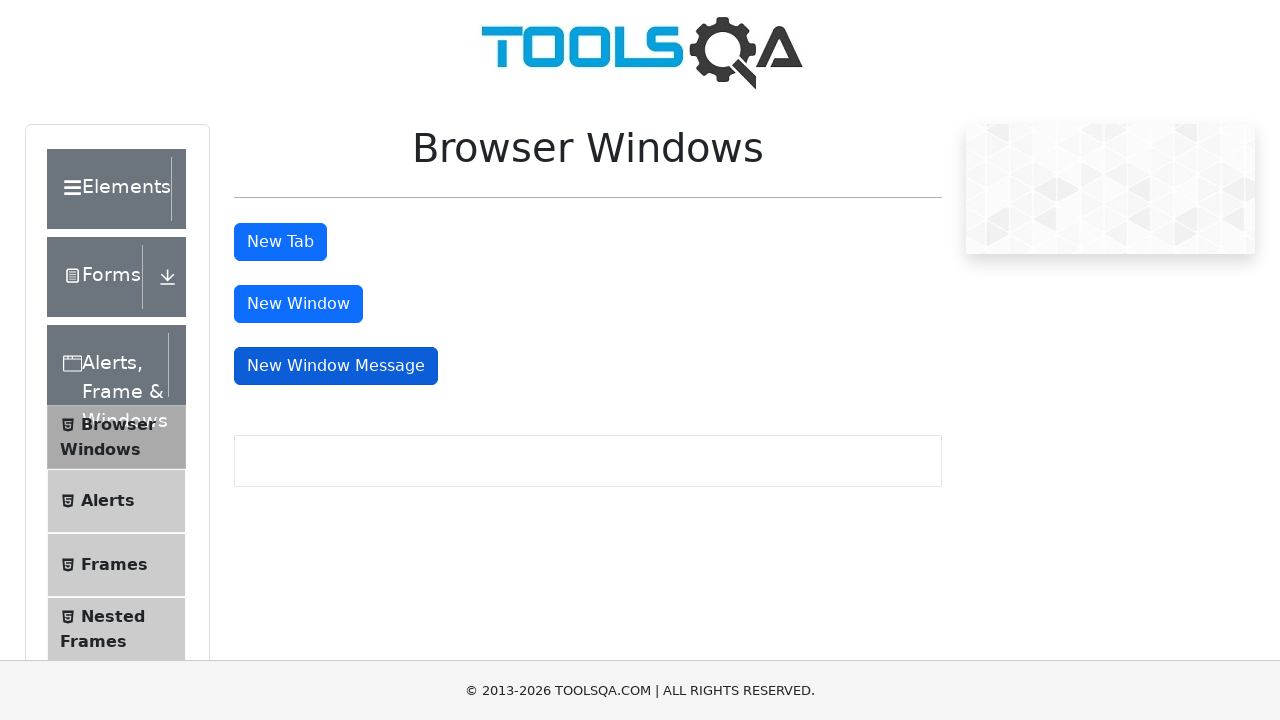

Obtained reference to newly opened window
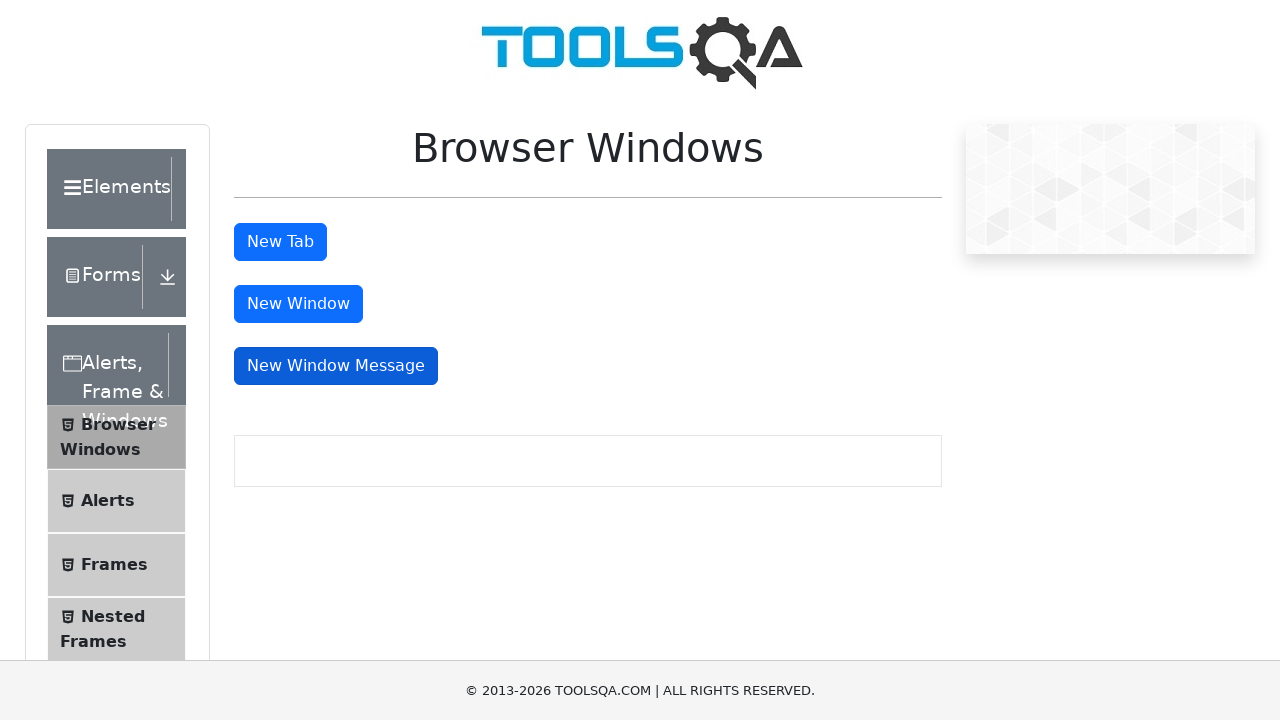

New window finished loading
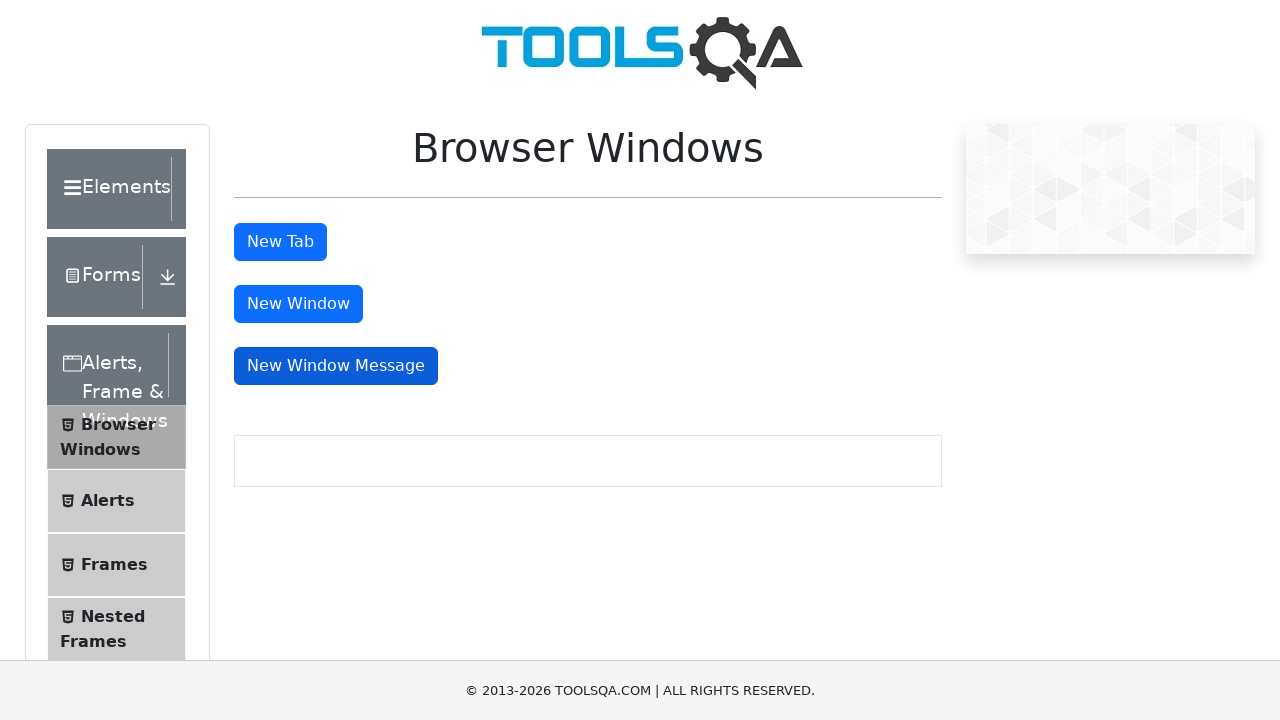

Retrieved original page title: demosite
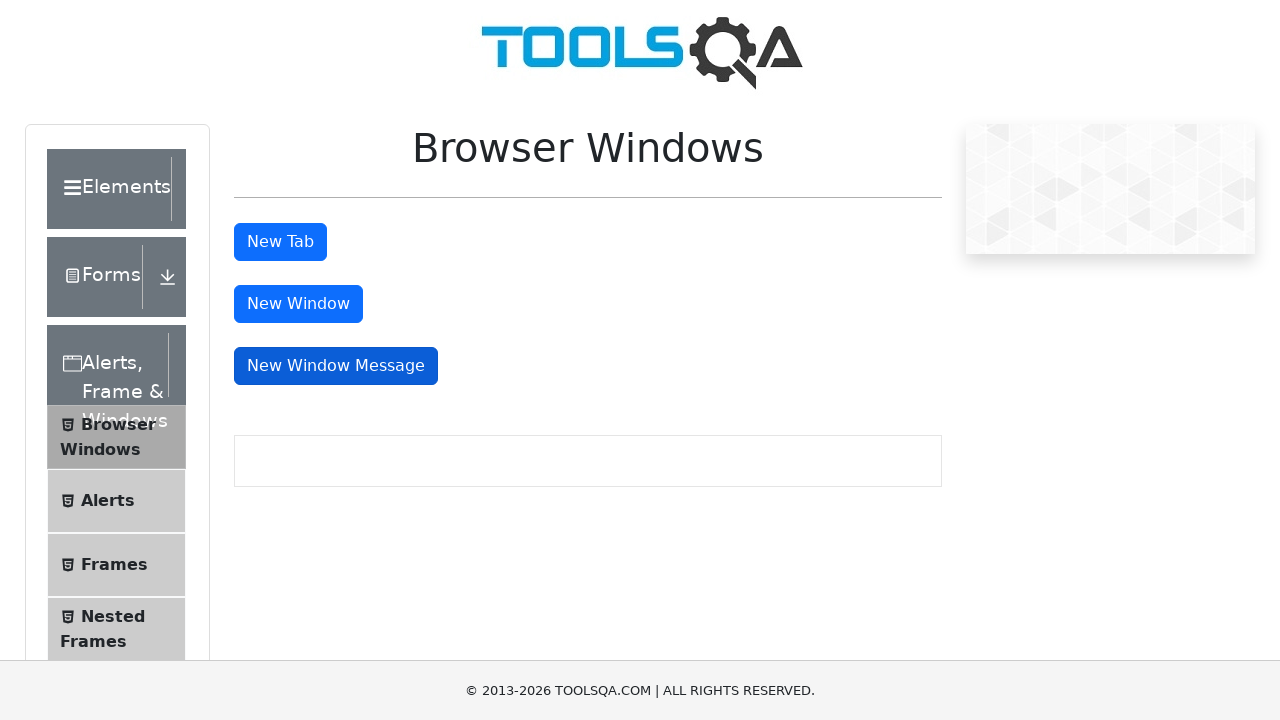

Closed the new message window
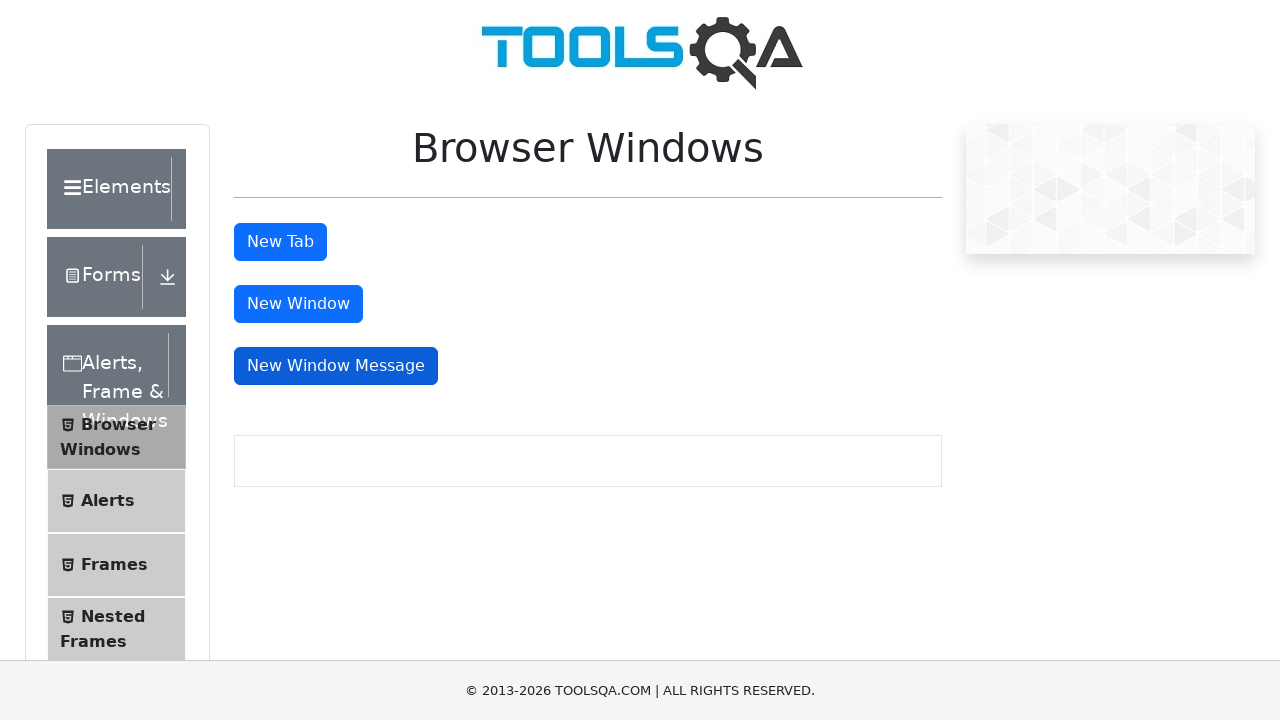

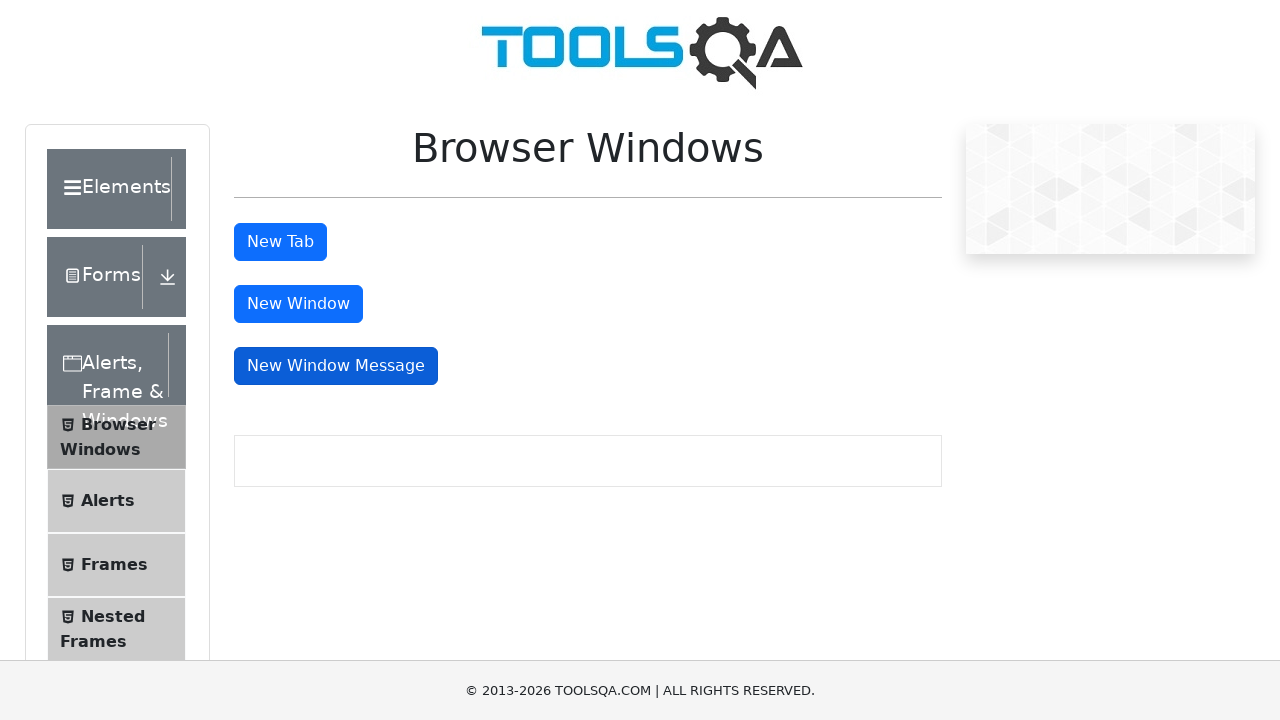